Navigates to the DemoBlaze store website and verifies the page title is "STORE"

Starting URL: https://www.demoblaze.com/

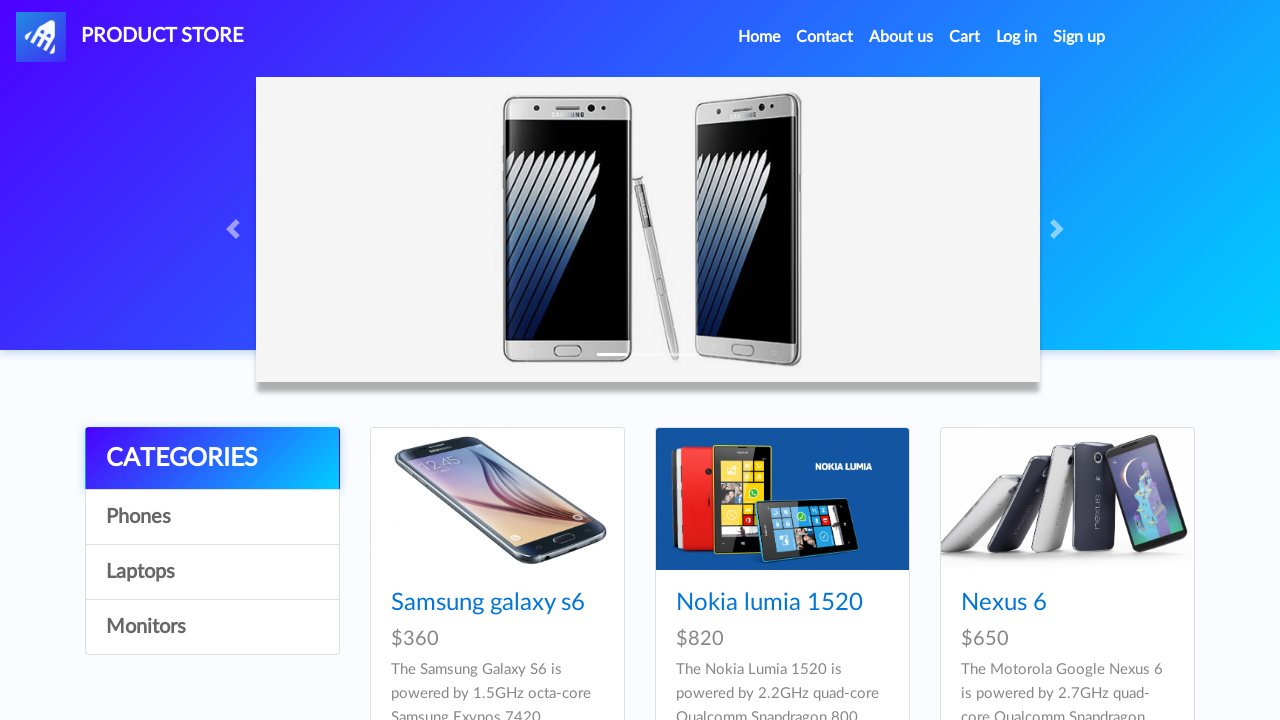

Set viewport size to 1440x900
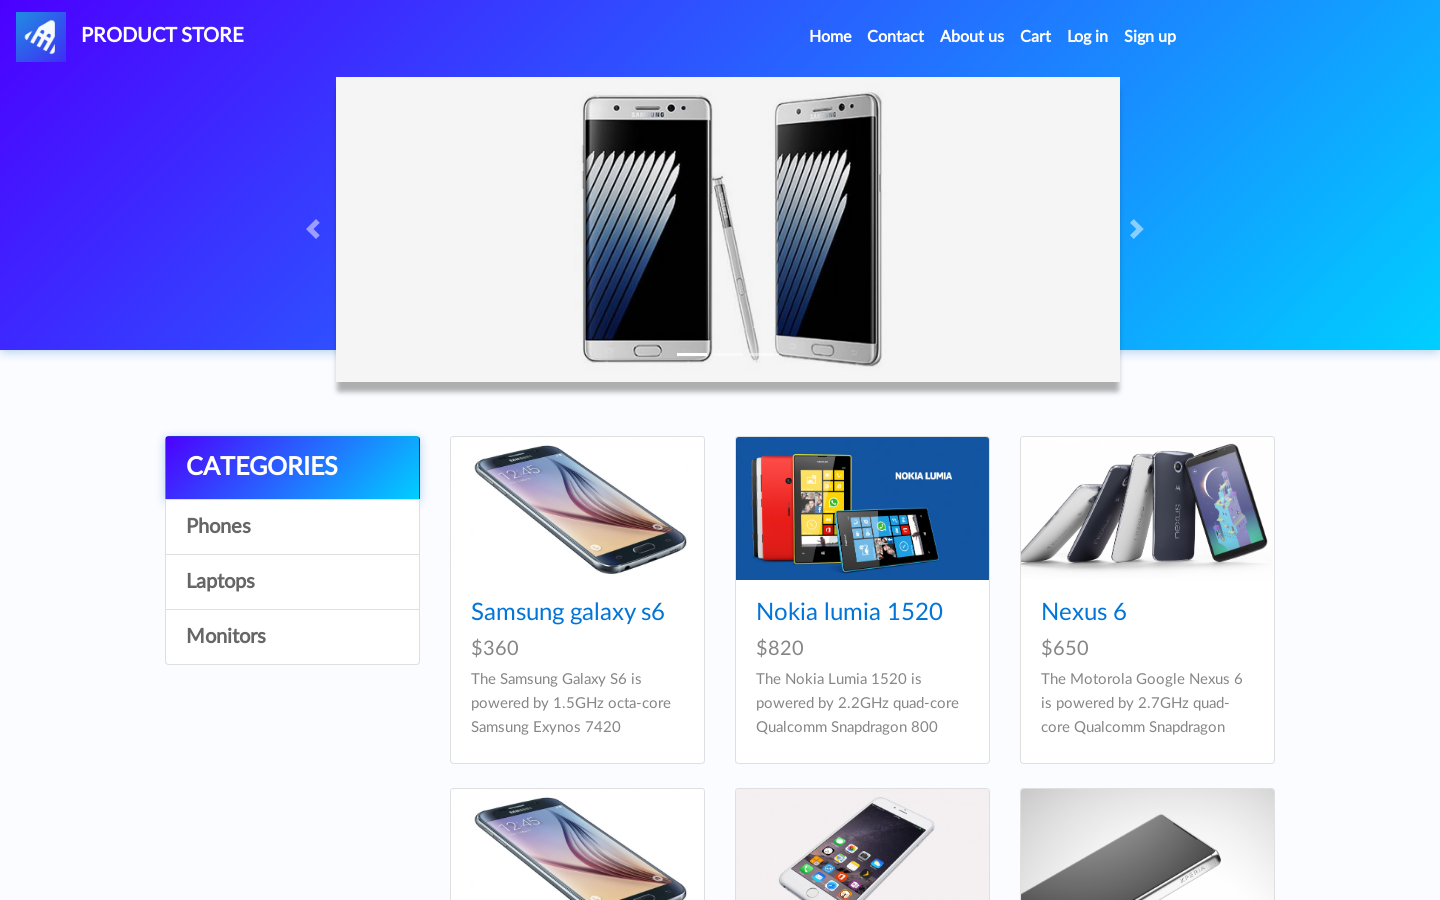

Page loaded (domcontentloaded)
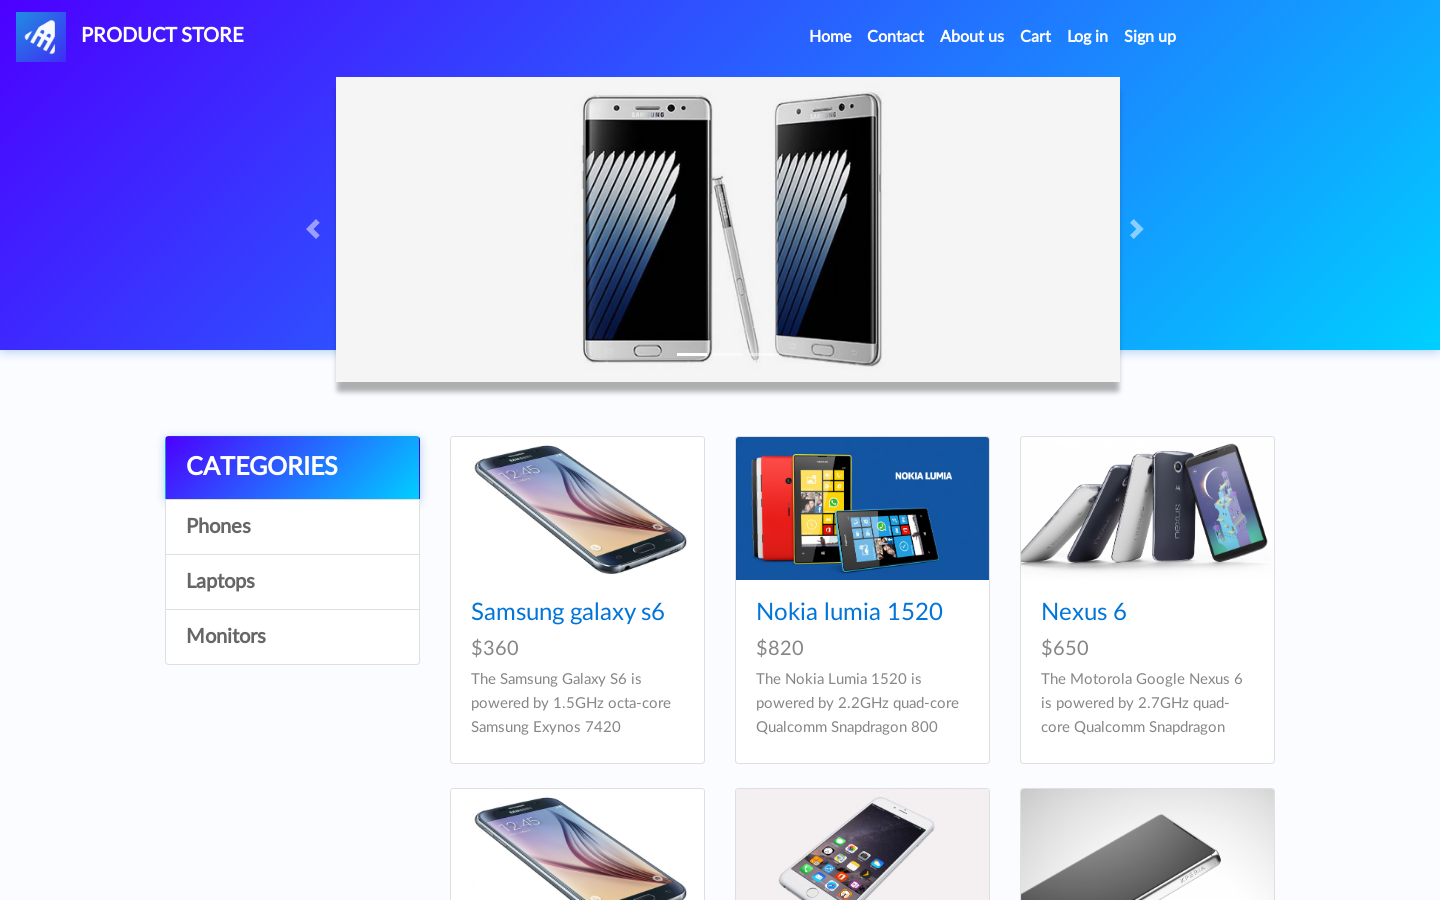

Verified page title is 'STORE'
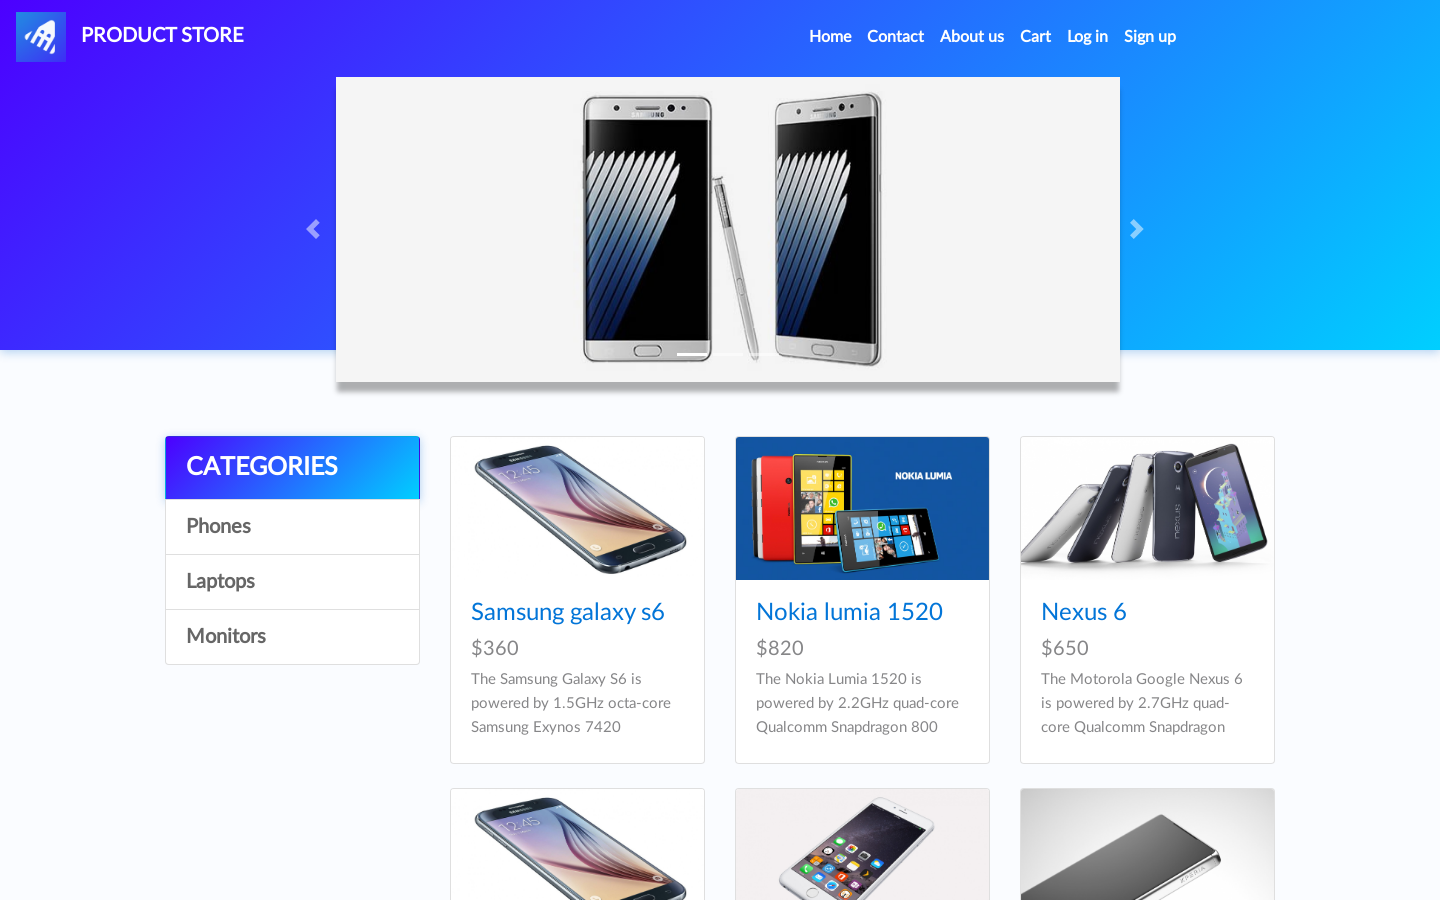

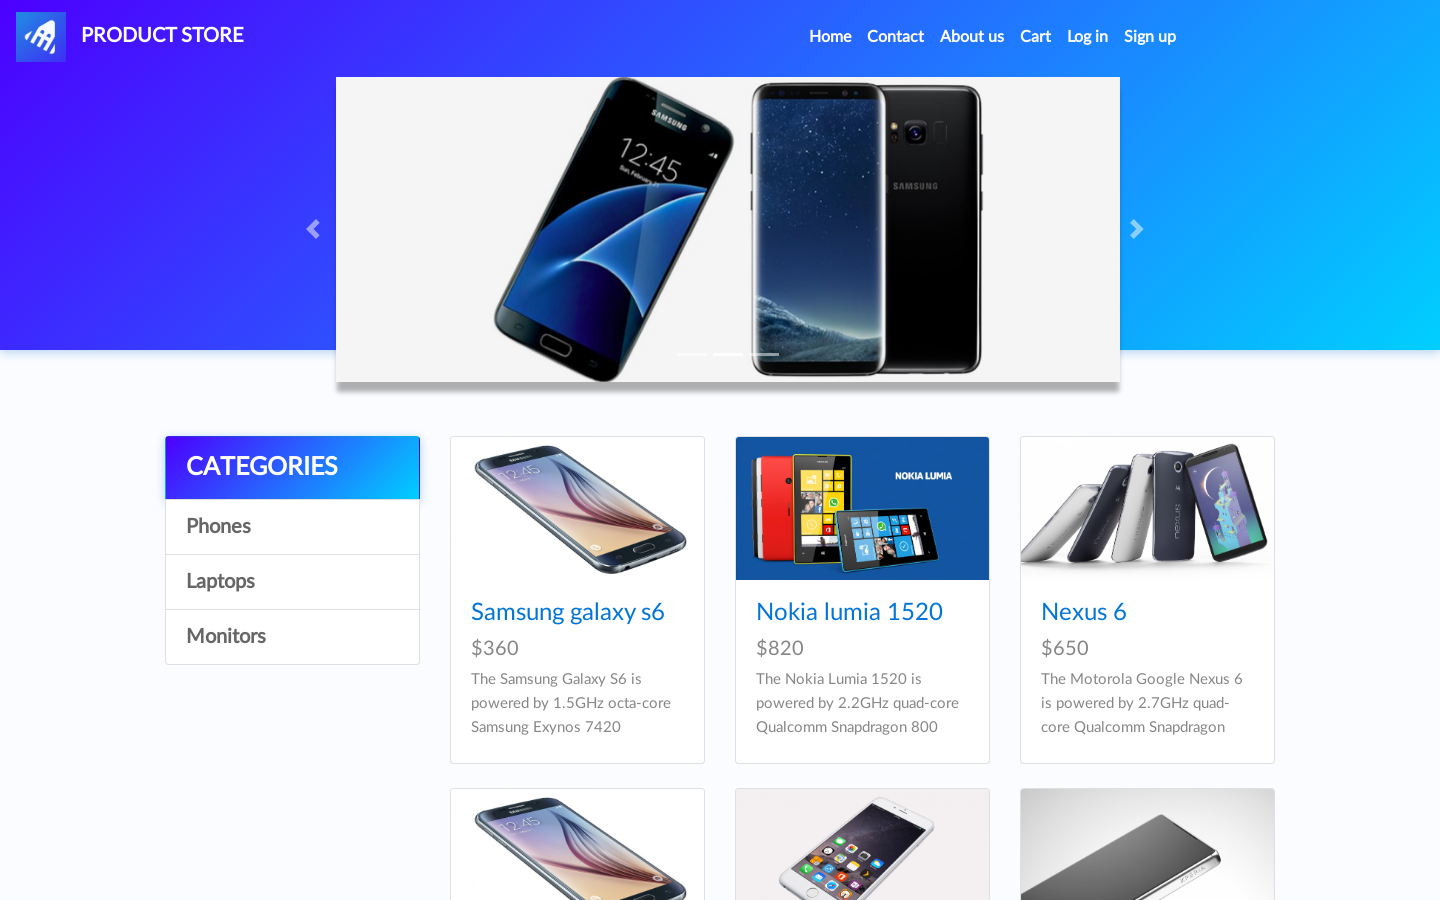